Tests alert handling functionality by triggering a JavaScript alert and accepting it

Starting URL: http://automationbykrishna.com/

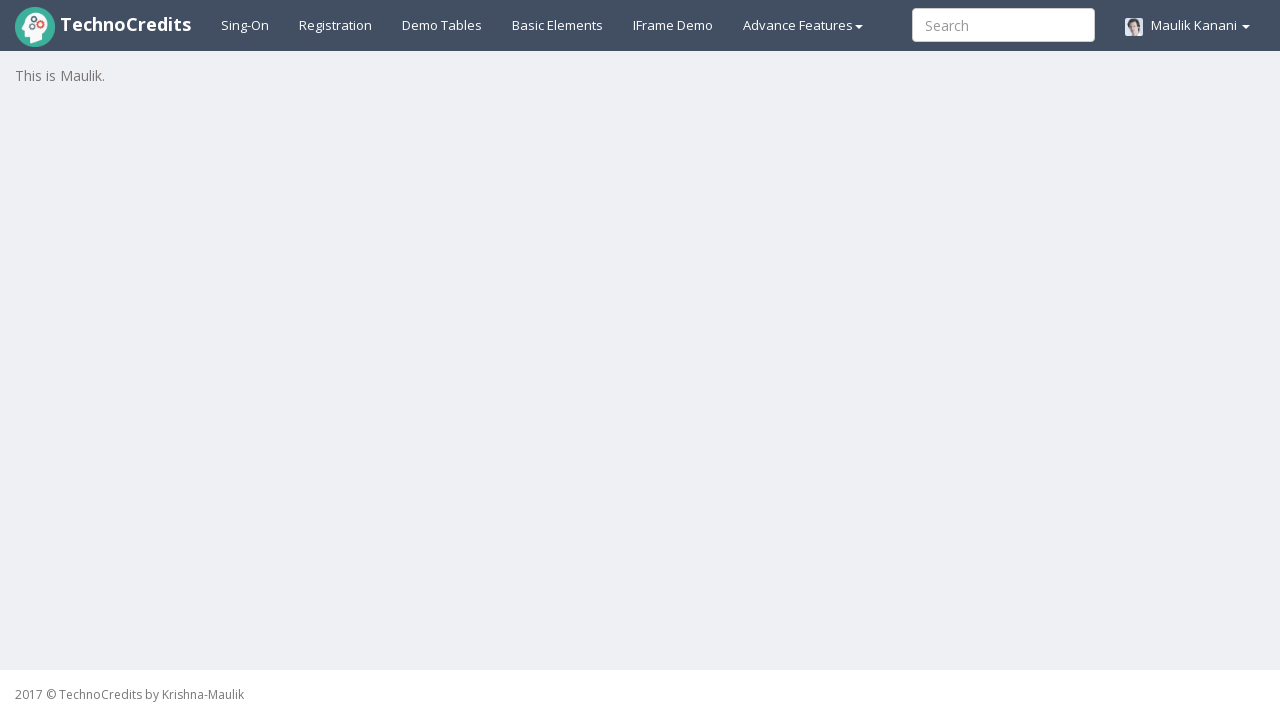

Clicked on basic elements section at (558, 25) on #basicelements
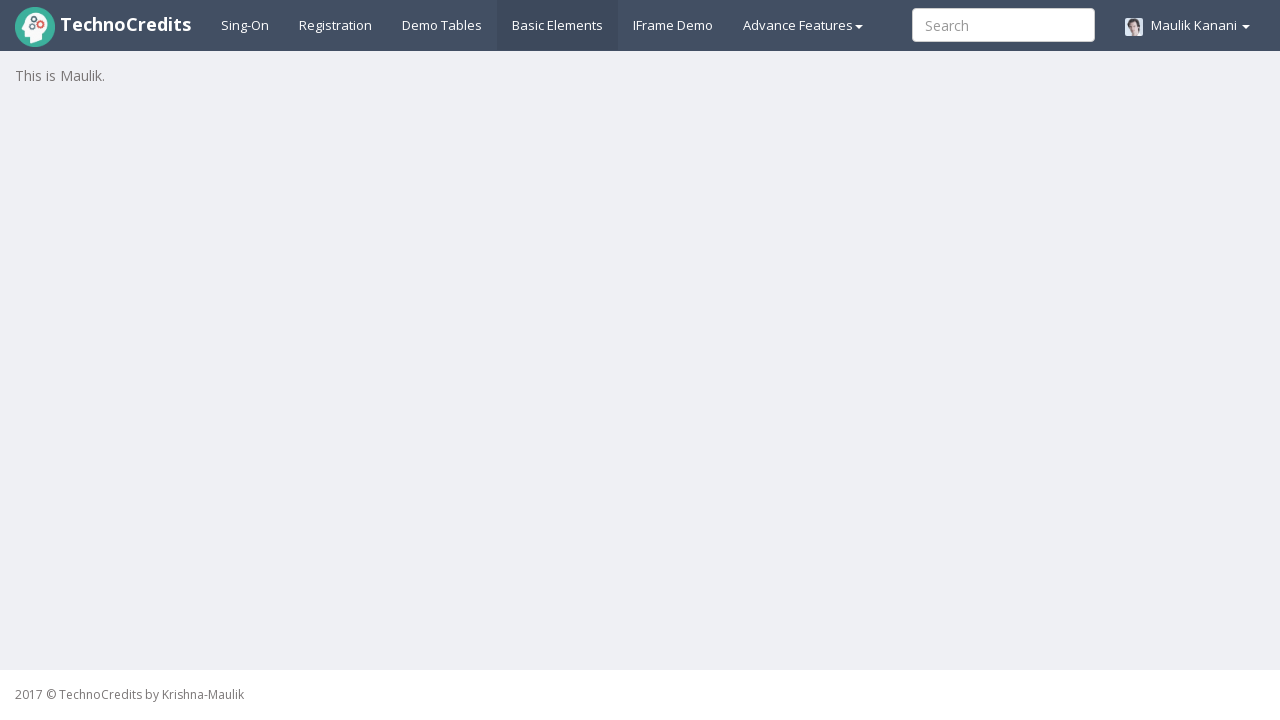

Waited for section to load (2000ms timeout)
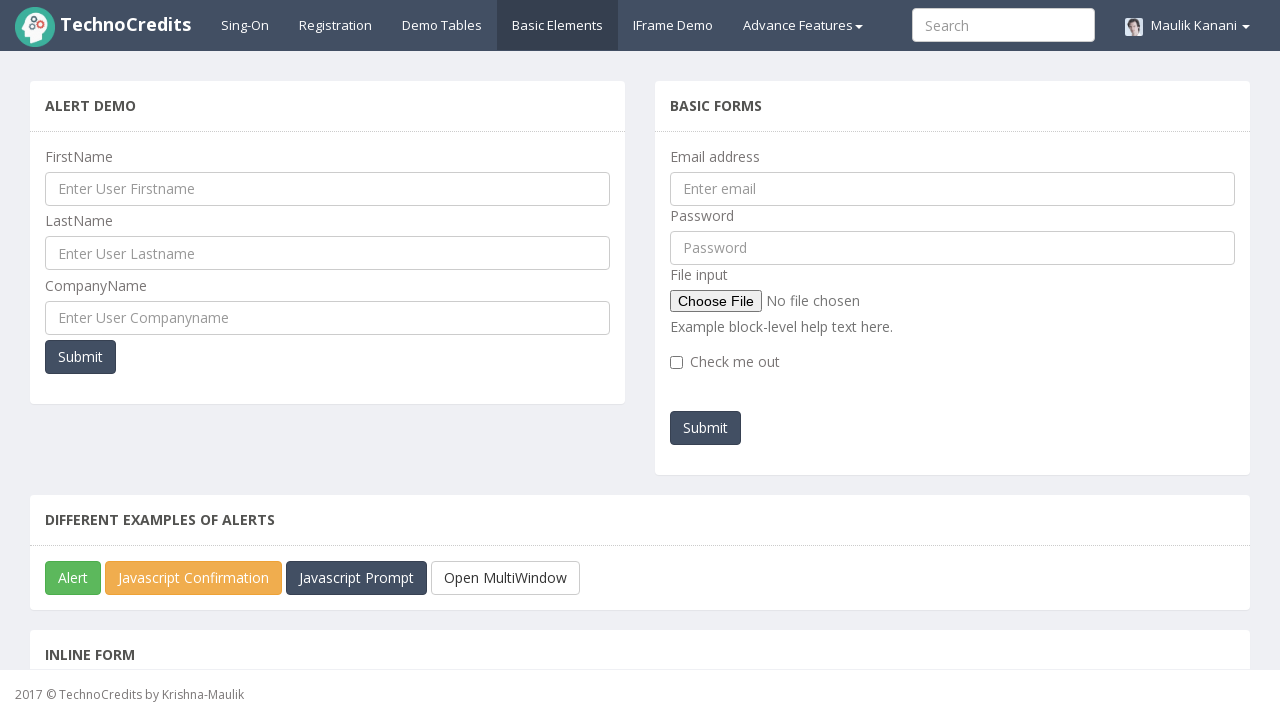

Clicked button to trigger JavaScript alert at (73, 578) on button#javascriptAlert
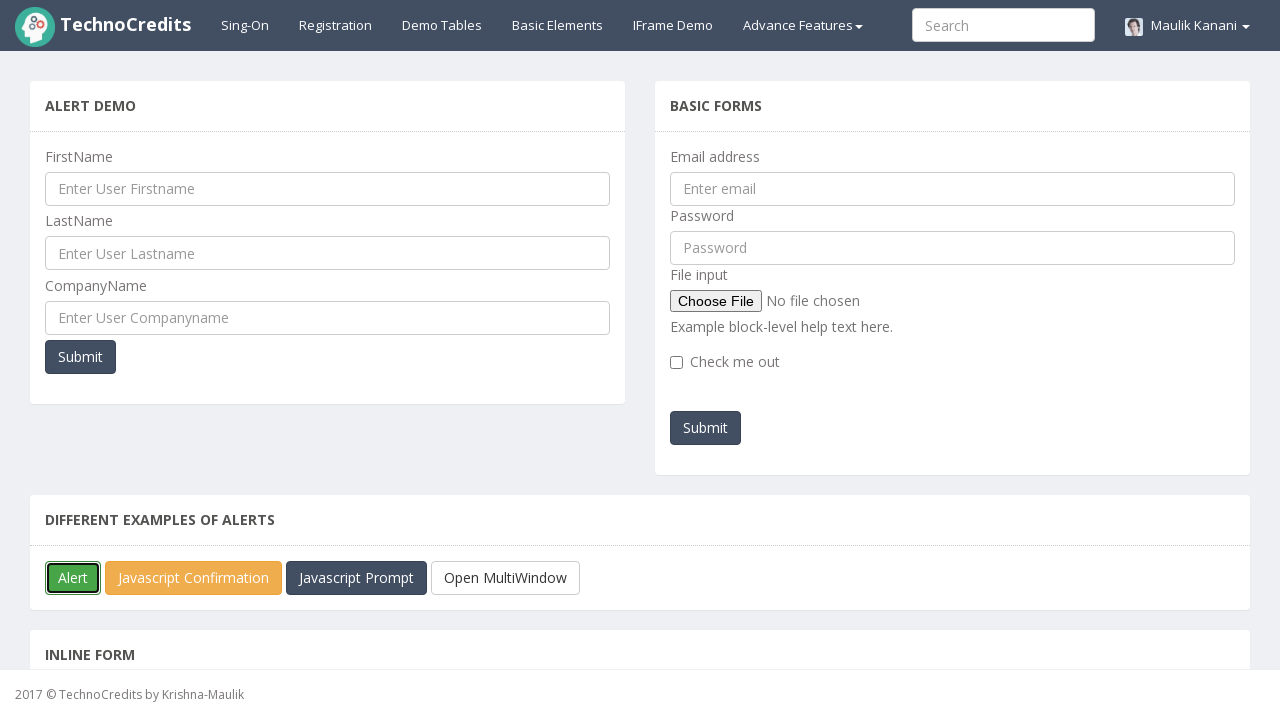

Set up dialog handler to accept alerts
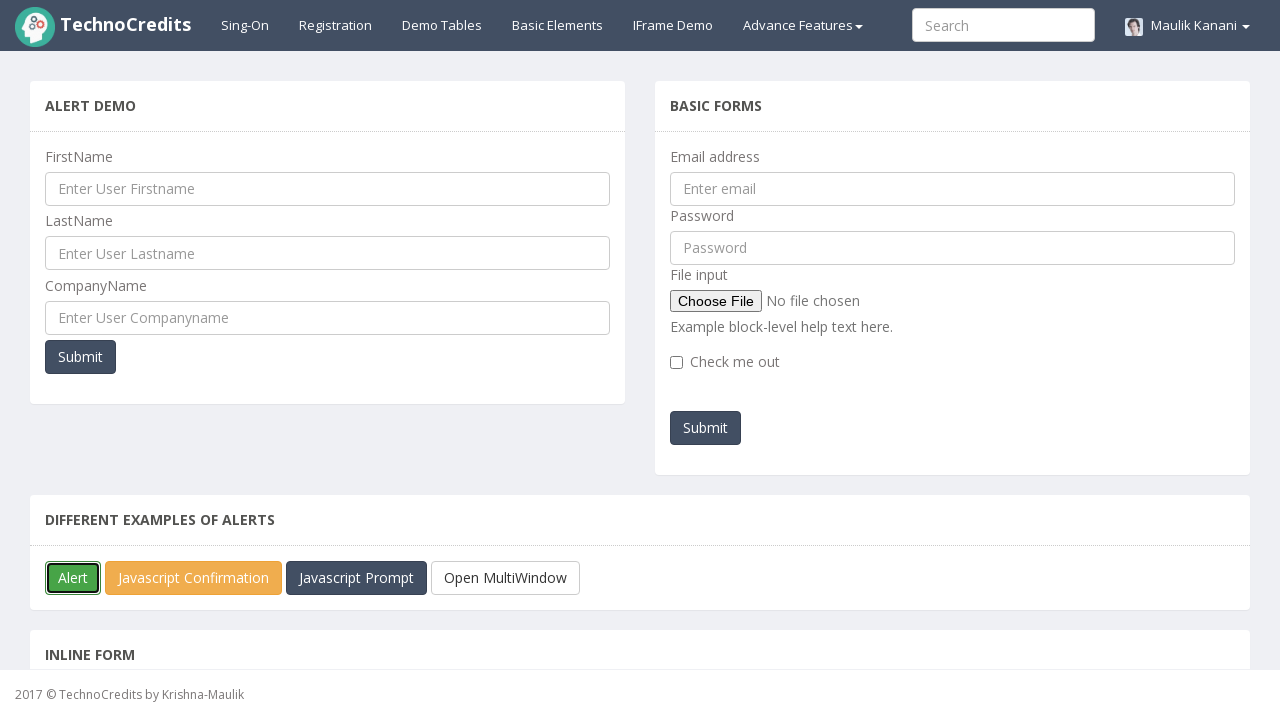

Clicked on 'Different Examples of Alerts' header after alert handling is configured at (640, 521) on text=' Different Examples of Alerts '
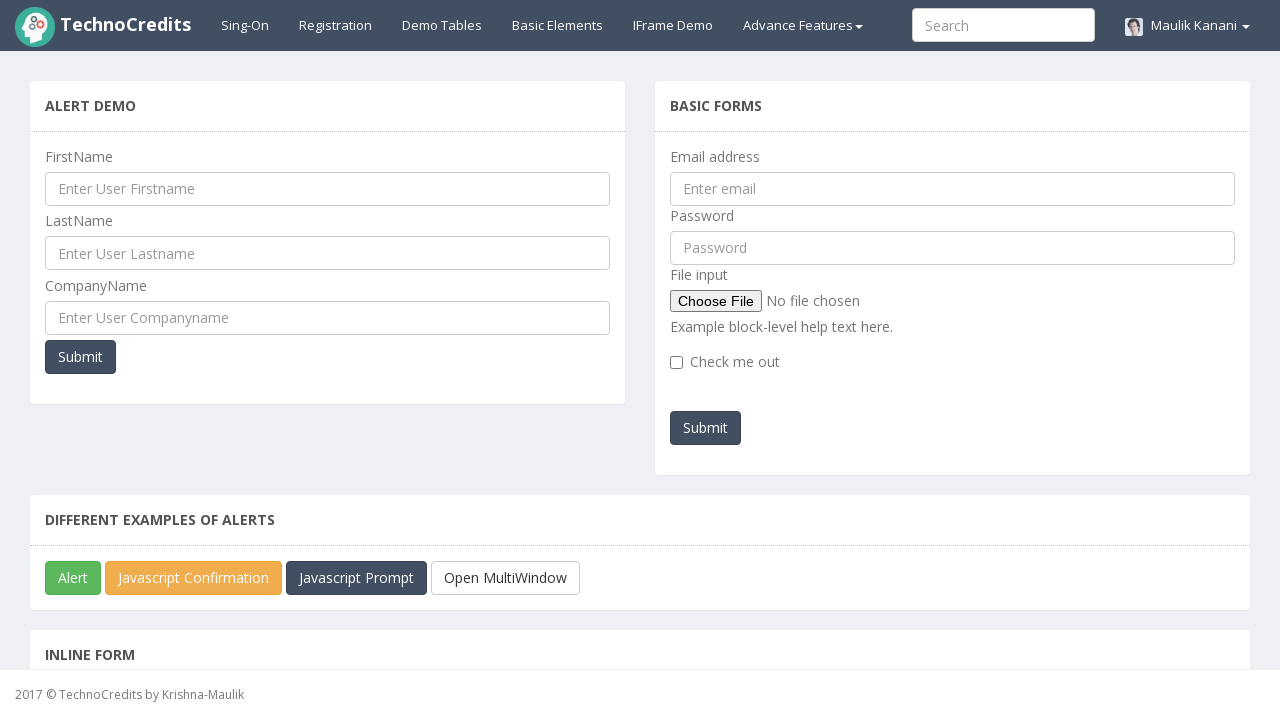

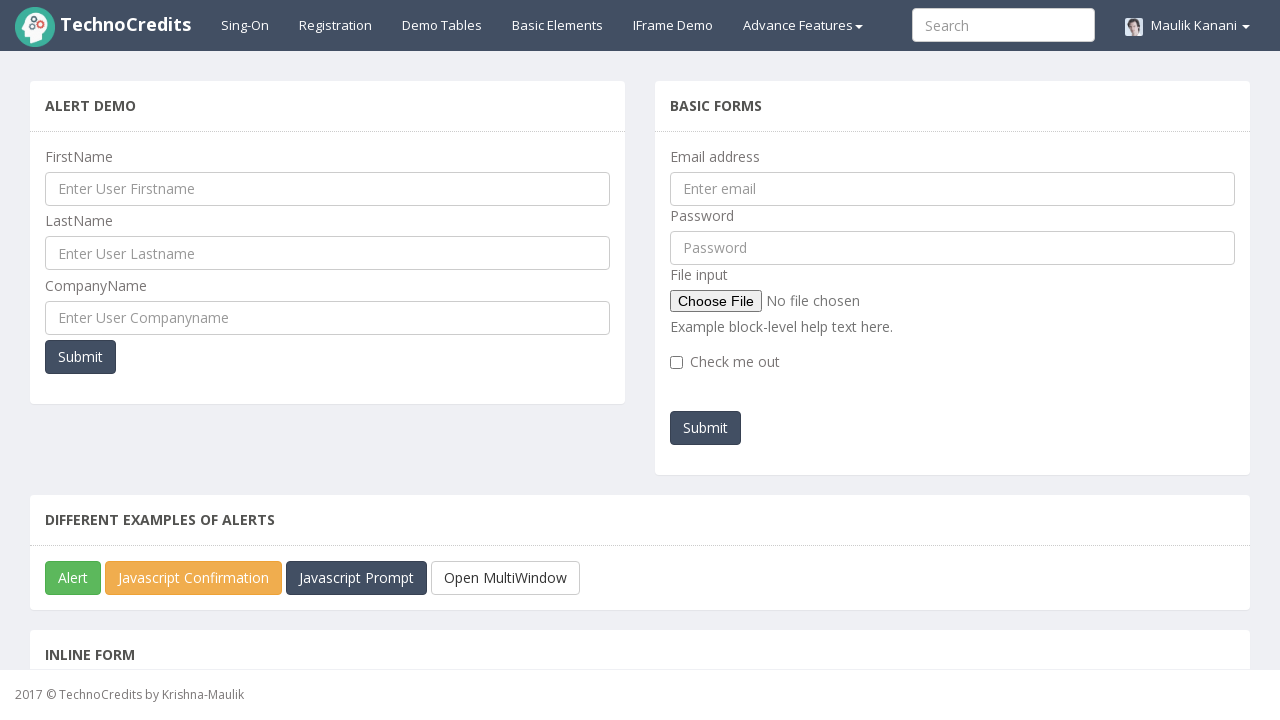